Tests drag and drop functionality by navigating to the drag and drop page and dragging box A onto box B

Starting URL: https://the-internet.herokuapp.com/

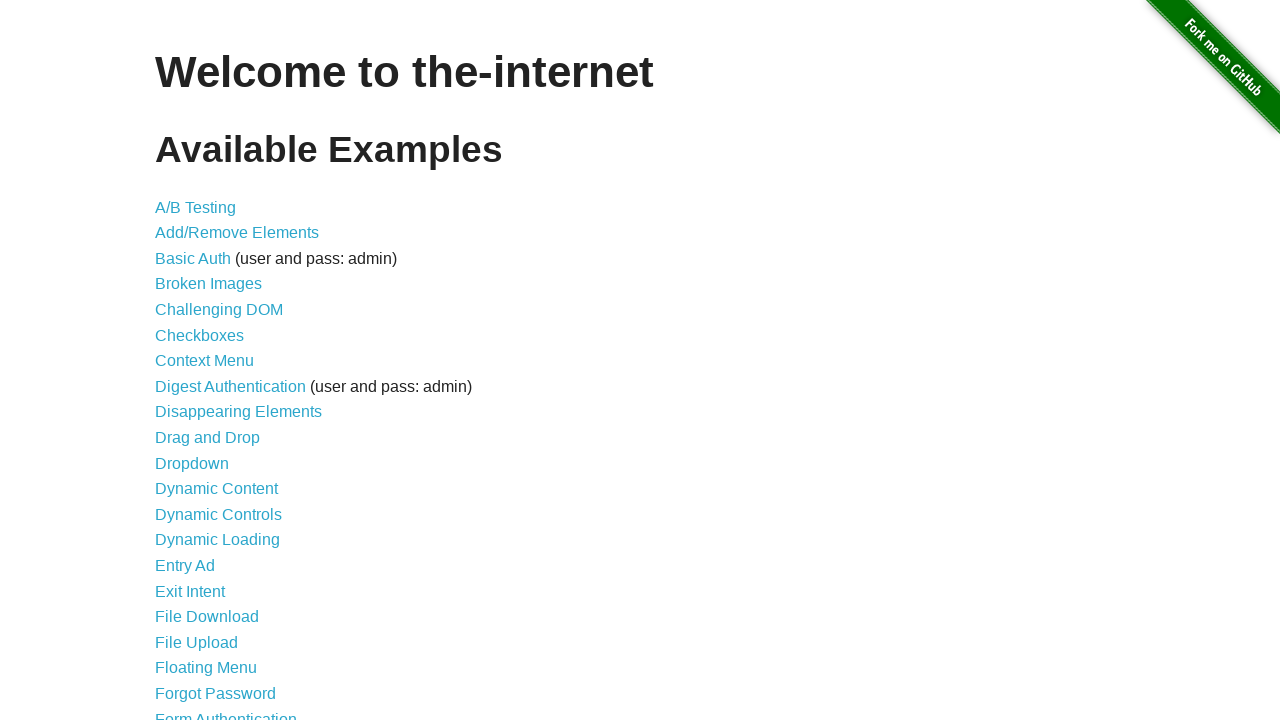

Clicked on the Drag and Drop link at (208, 438) on a[href='/drag_and_drop']
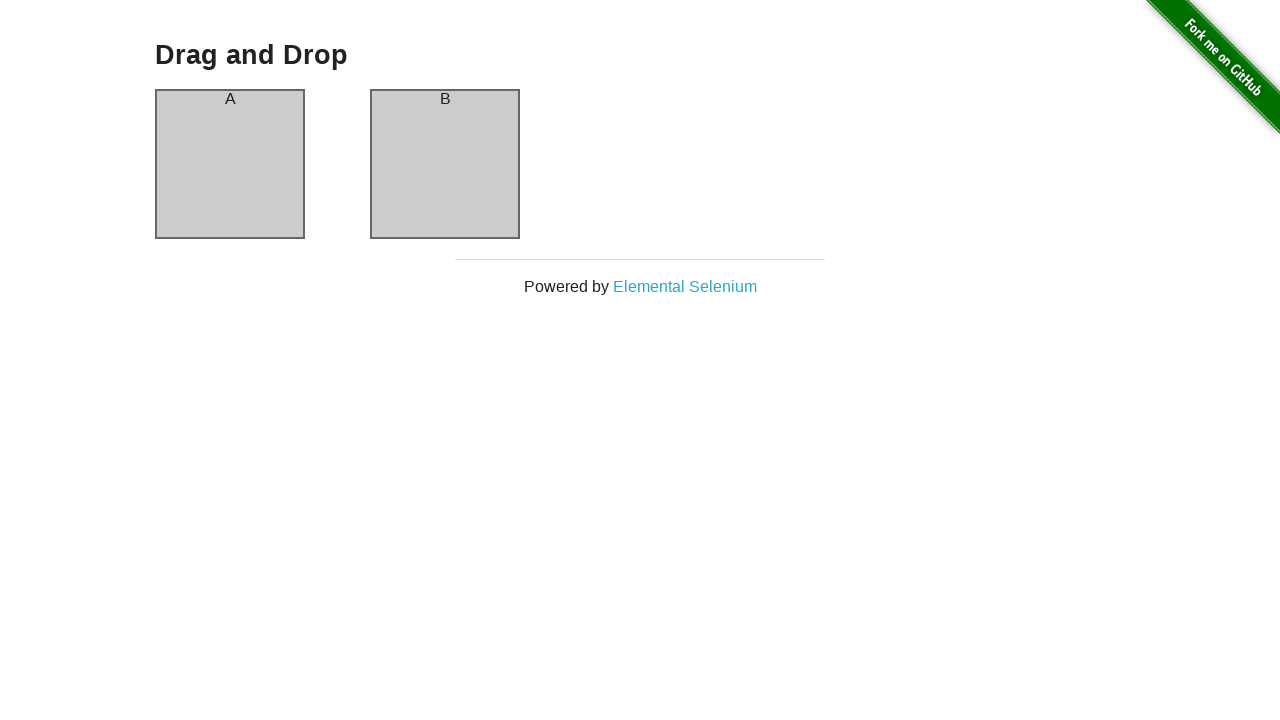

Drag and drop page loaded with box A header visible
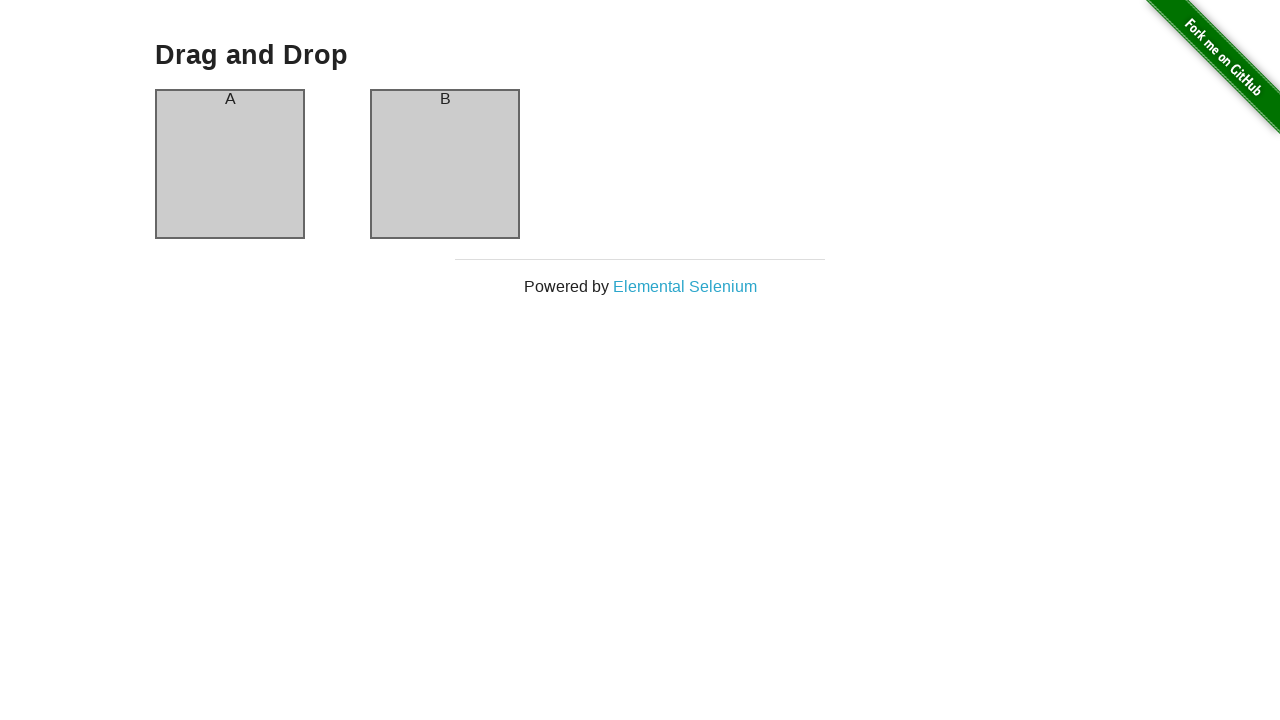

Located source element (box A)
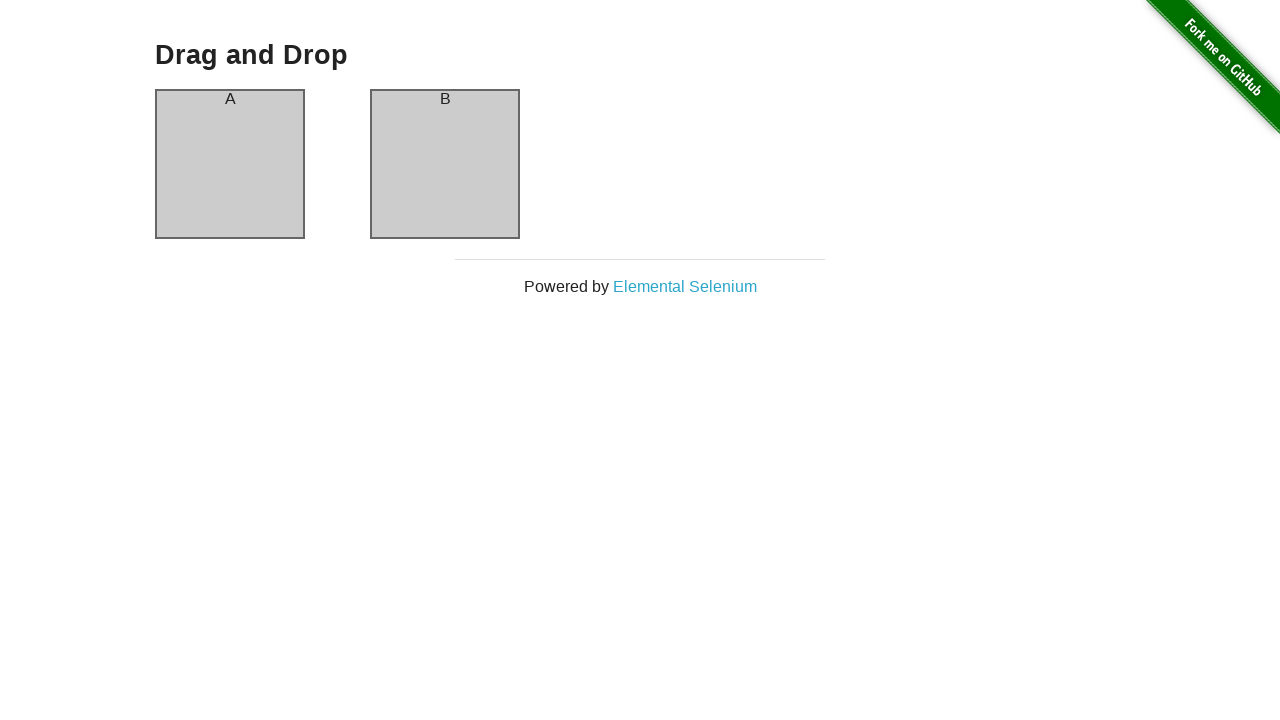

Located target element (box B)
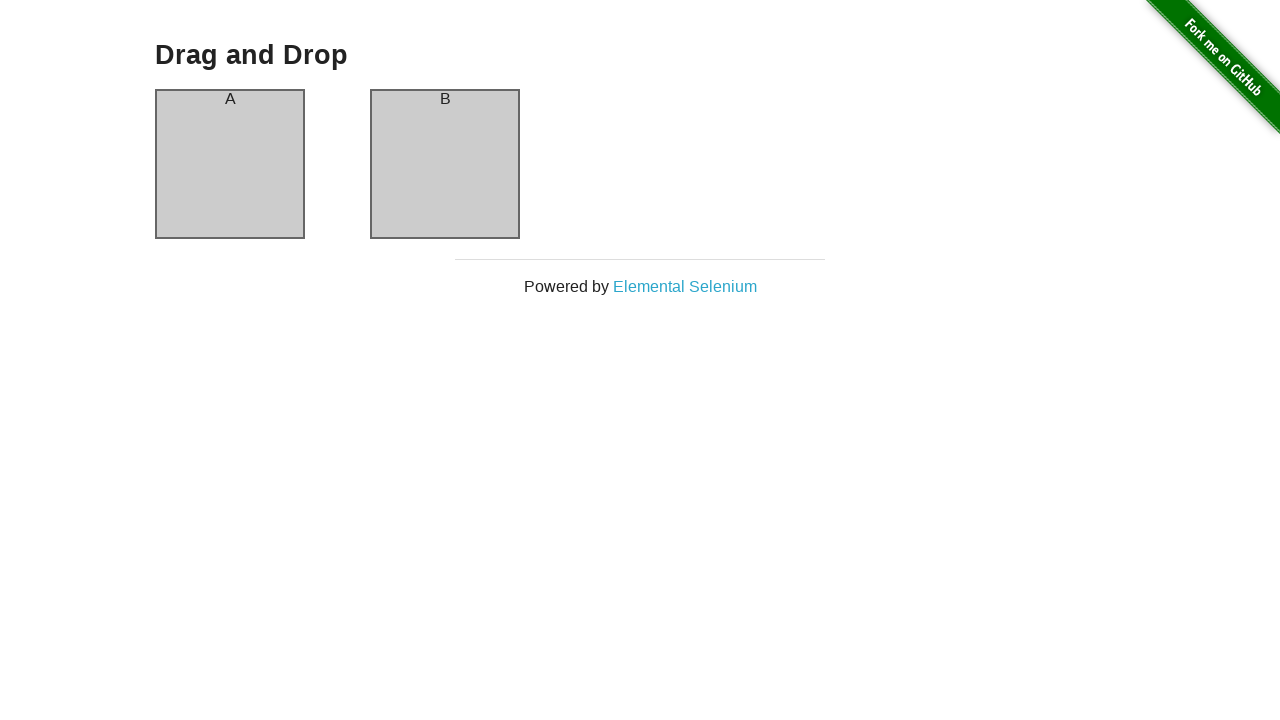

Dragged box A onto box B at (445, 164)
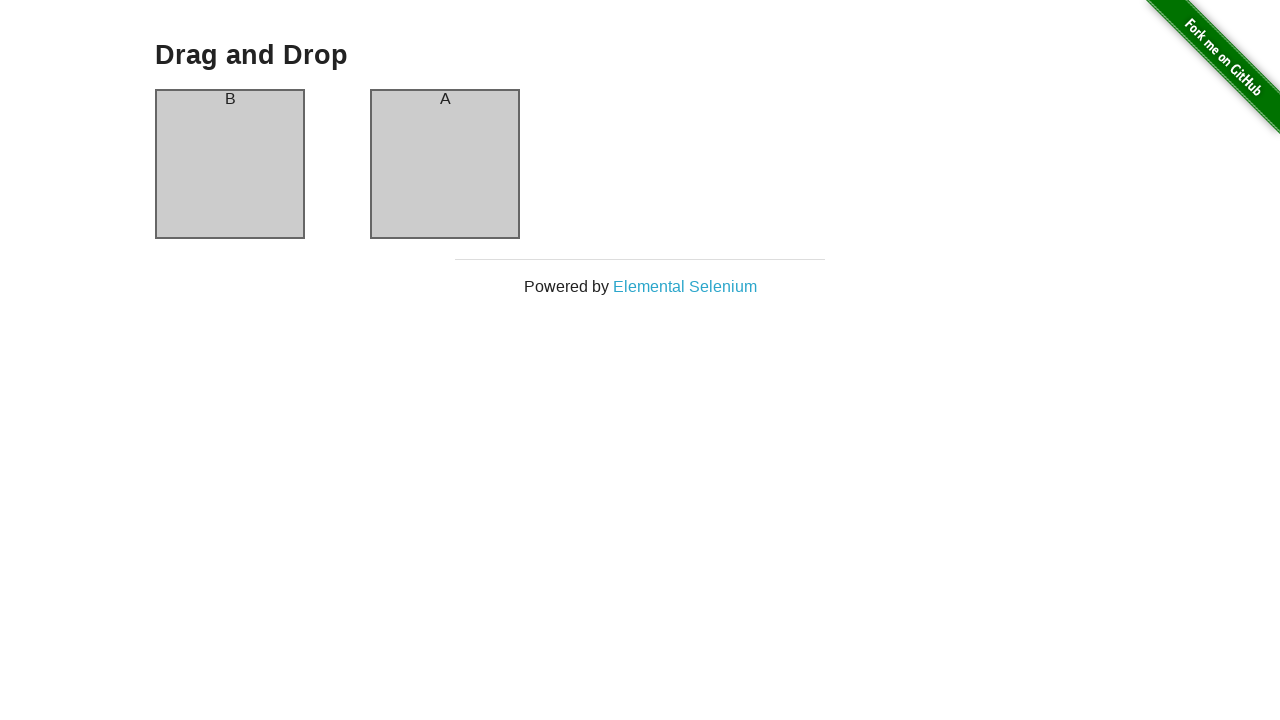

Waited for drag and drop action to complete
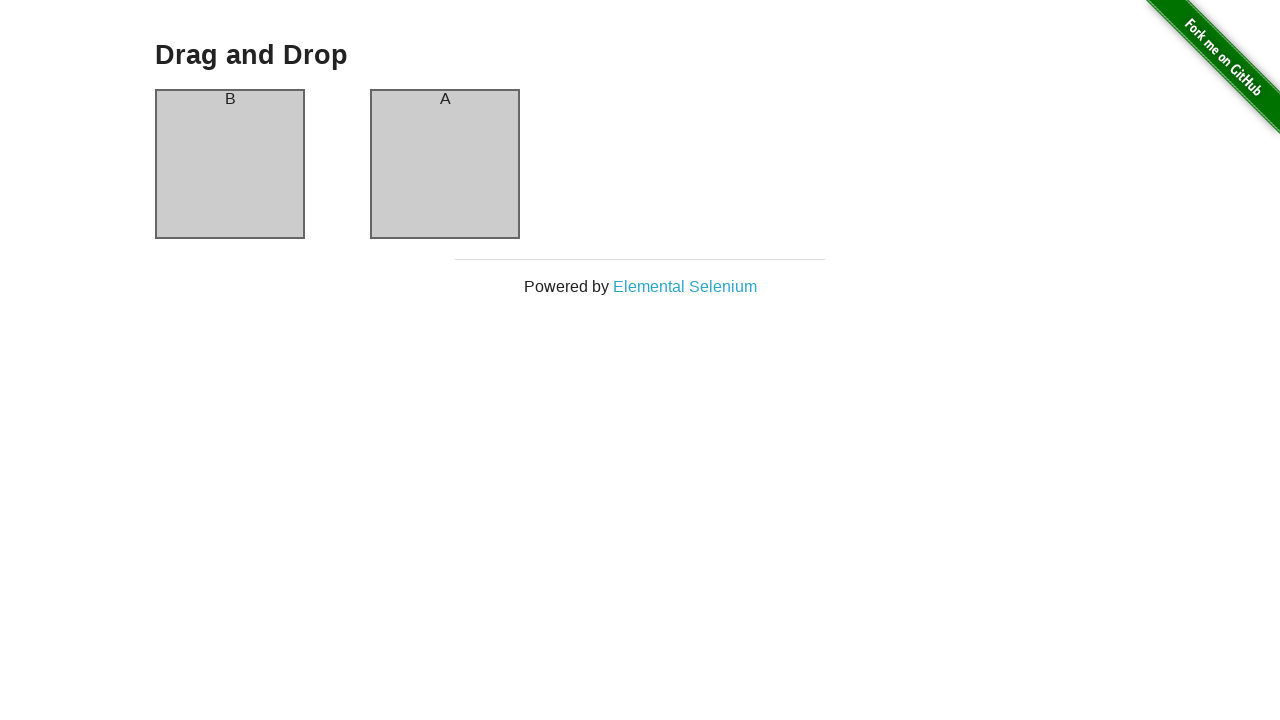

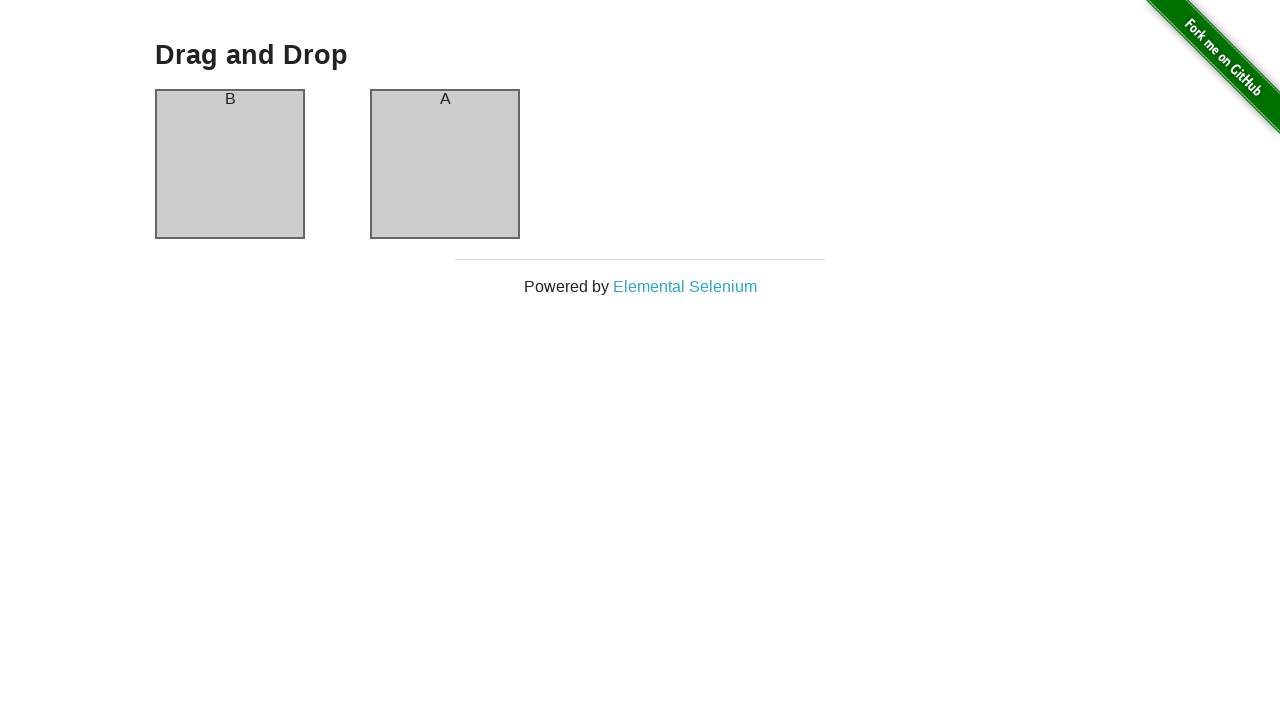